Clicks on a centered element to open a modal dialog and waits for the modal content to be visible

Starting URL: https://applitools.github.io/demo/TestPages/FramesTestPage/

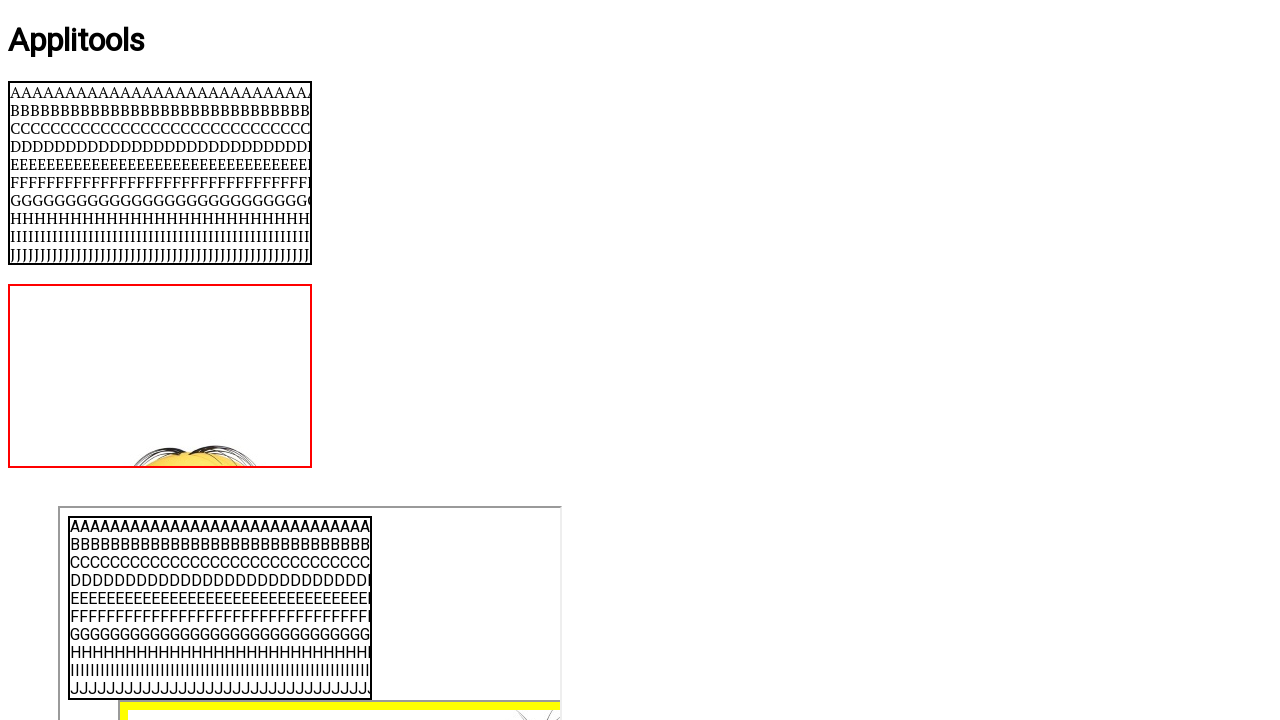

Clicked on centered element to open modal dialog at (640, 361) on #centered
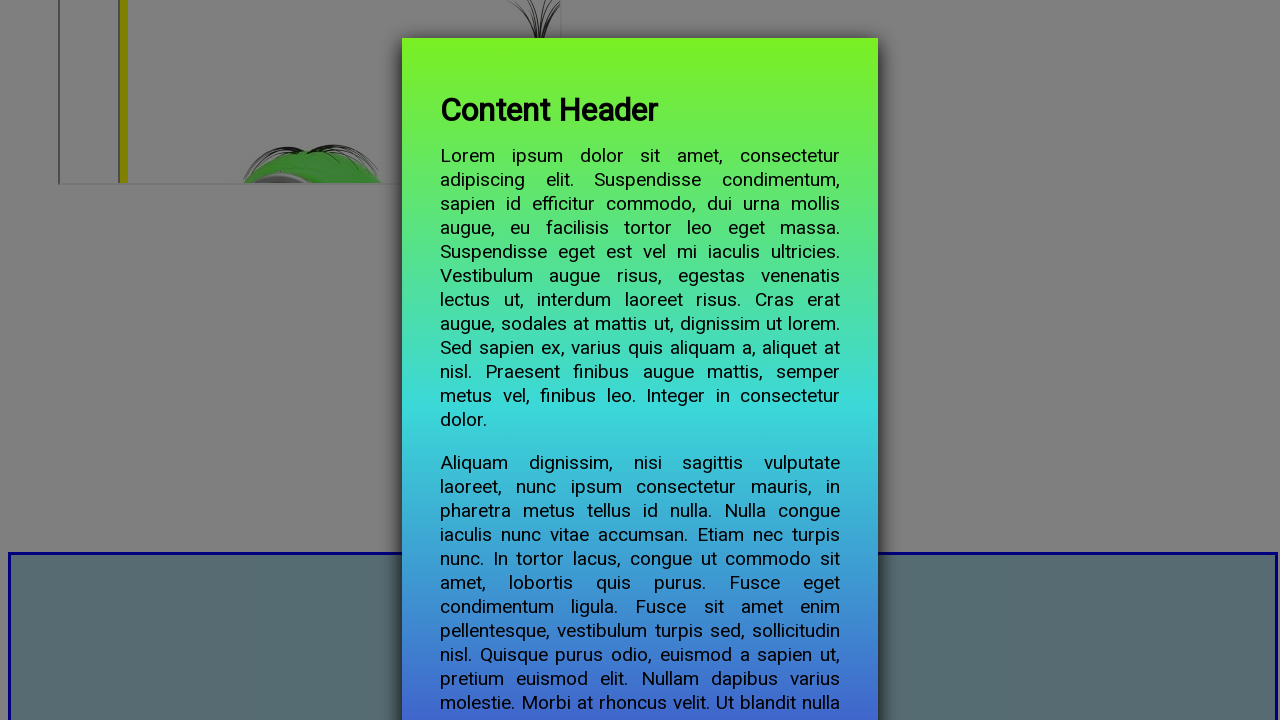

Modal content became visible
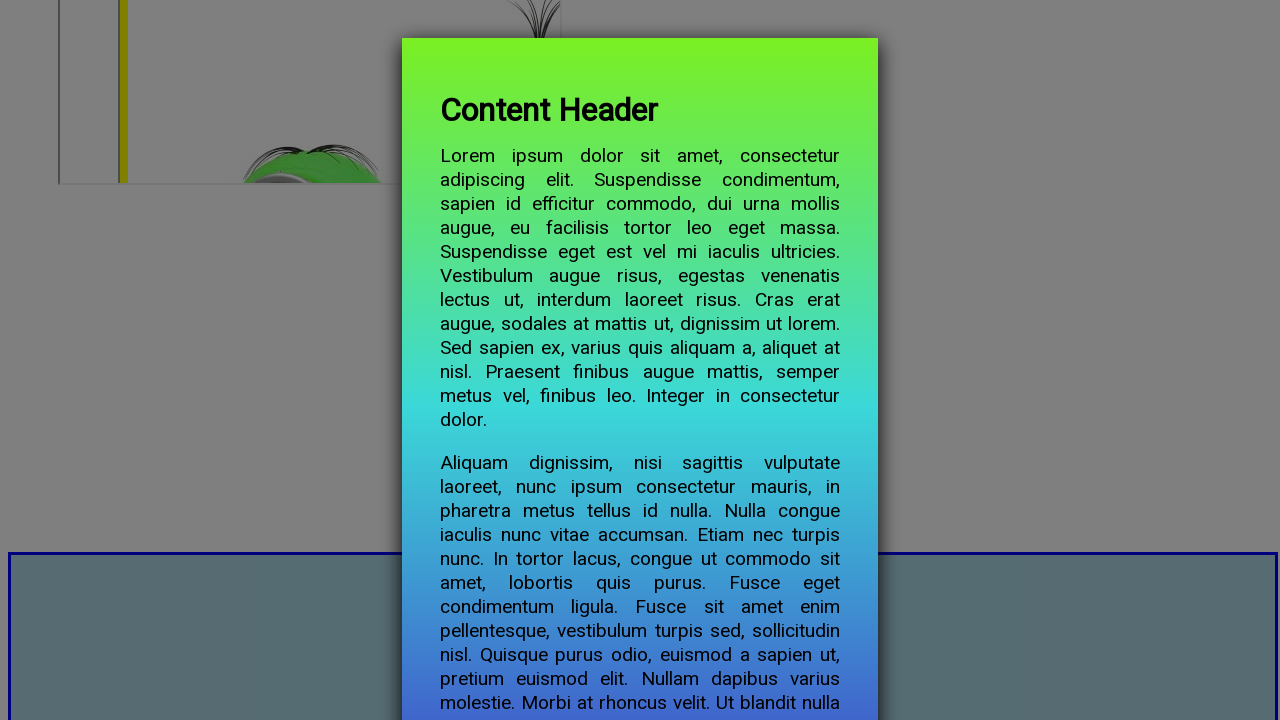

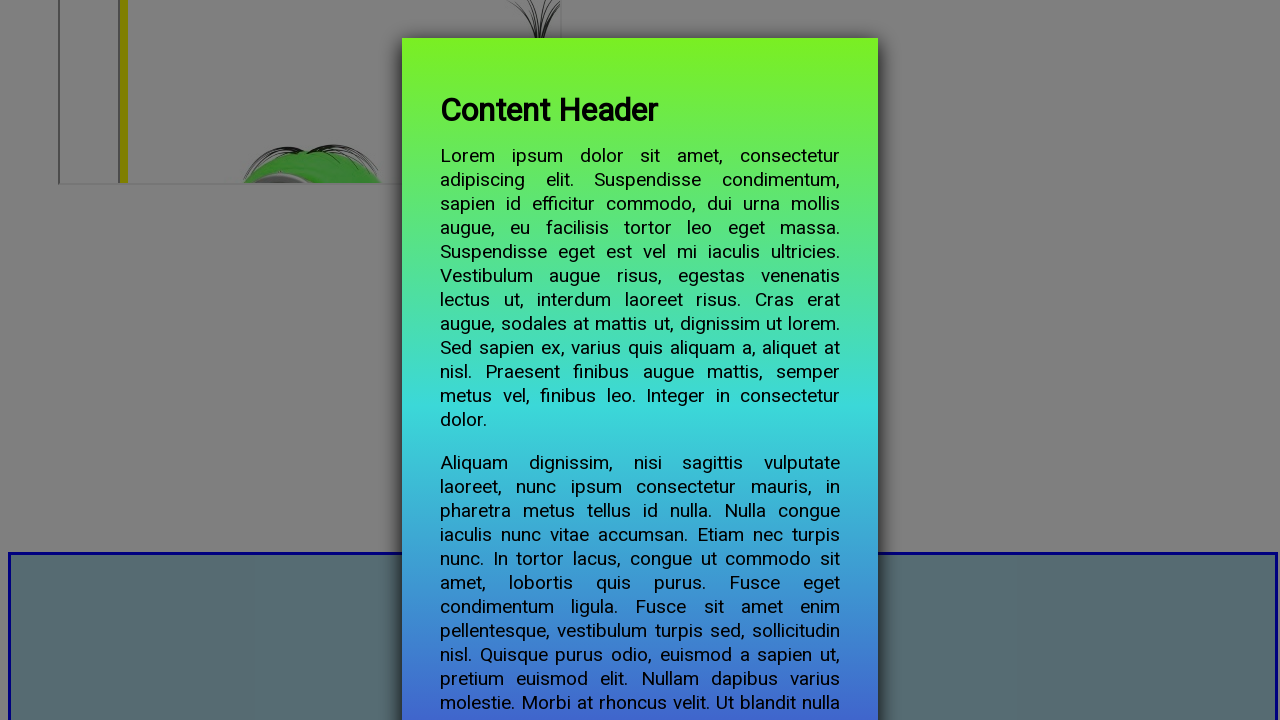